Tests user registration flow by creating a new account with form data, logging out, logging back in with the created credentials, and logging out again

Starting URL: http://litecart.stqa.ru/en/

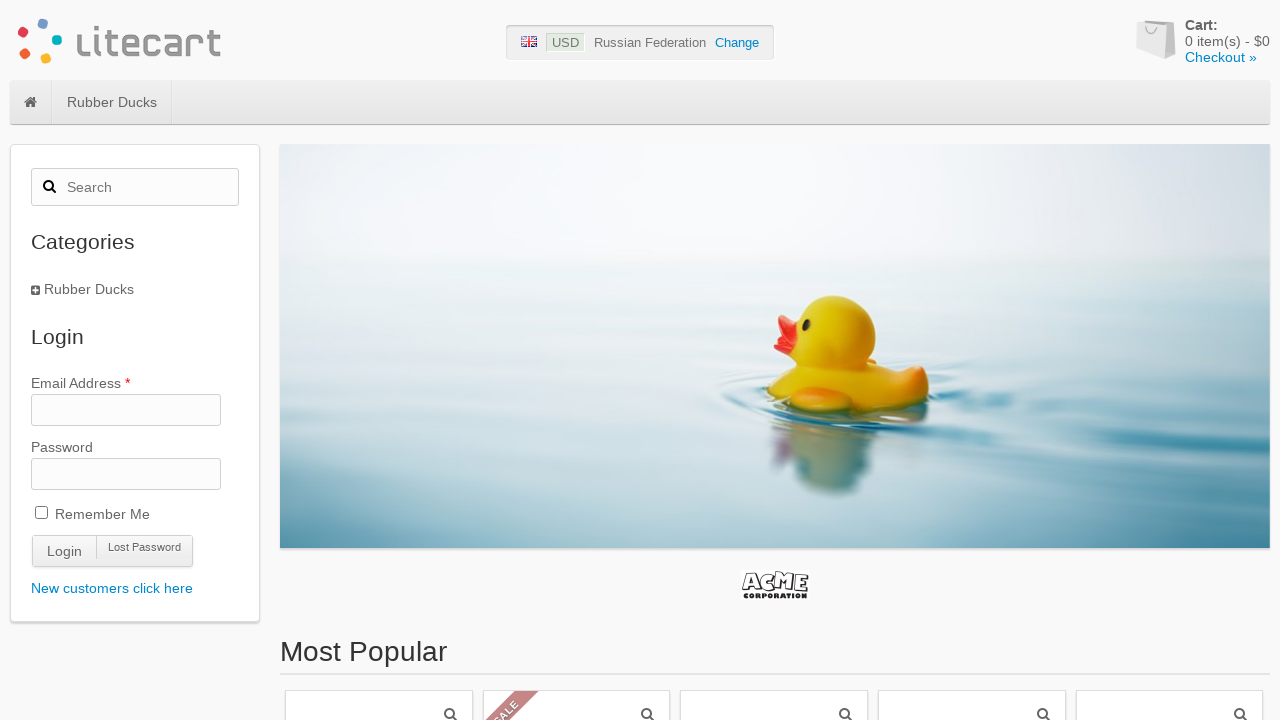

Clicked on 'New customers click here' registration link at (112, 588) on xpath=//a[contains(text(),'New customers click here')]
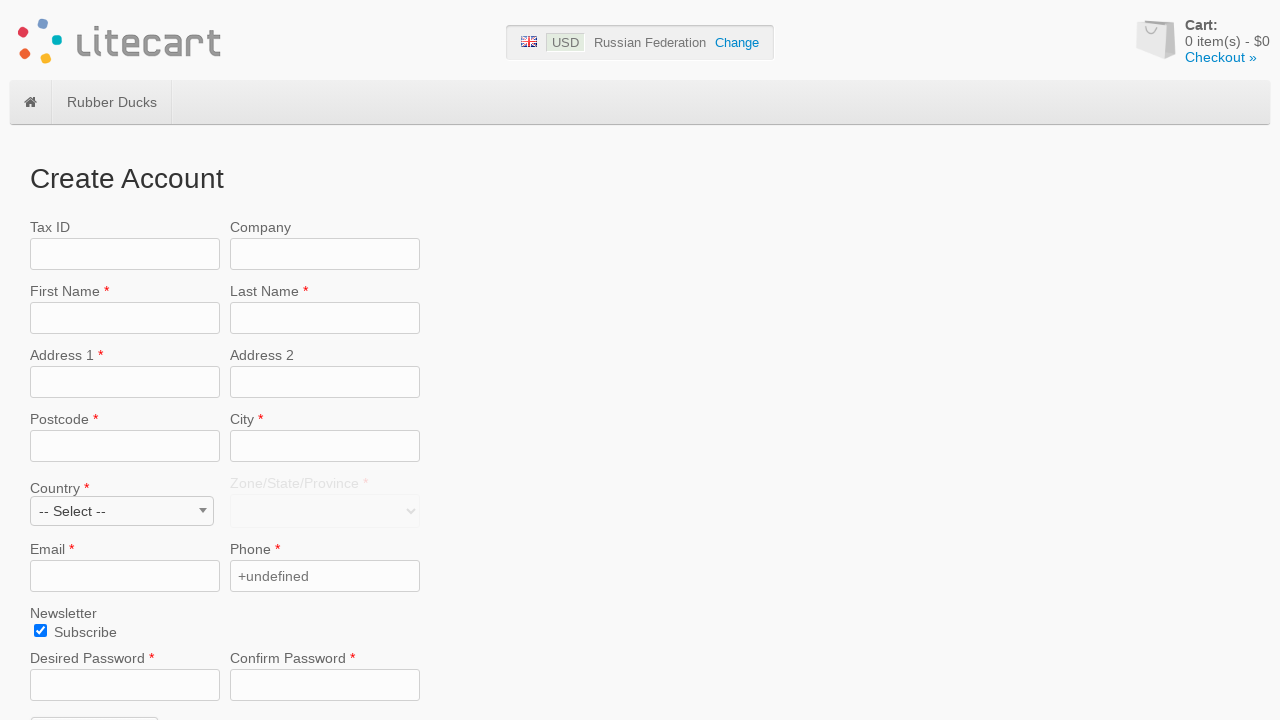

Selected Poland as country on select[name='country_code']
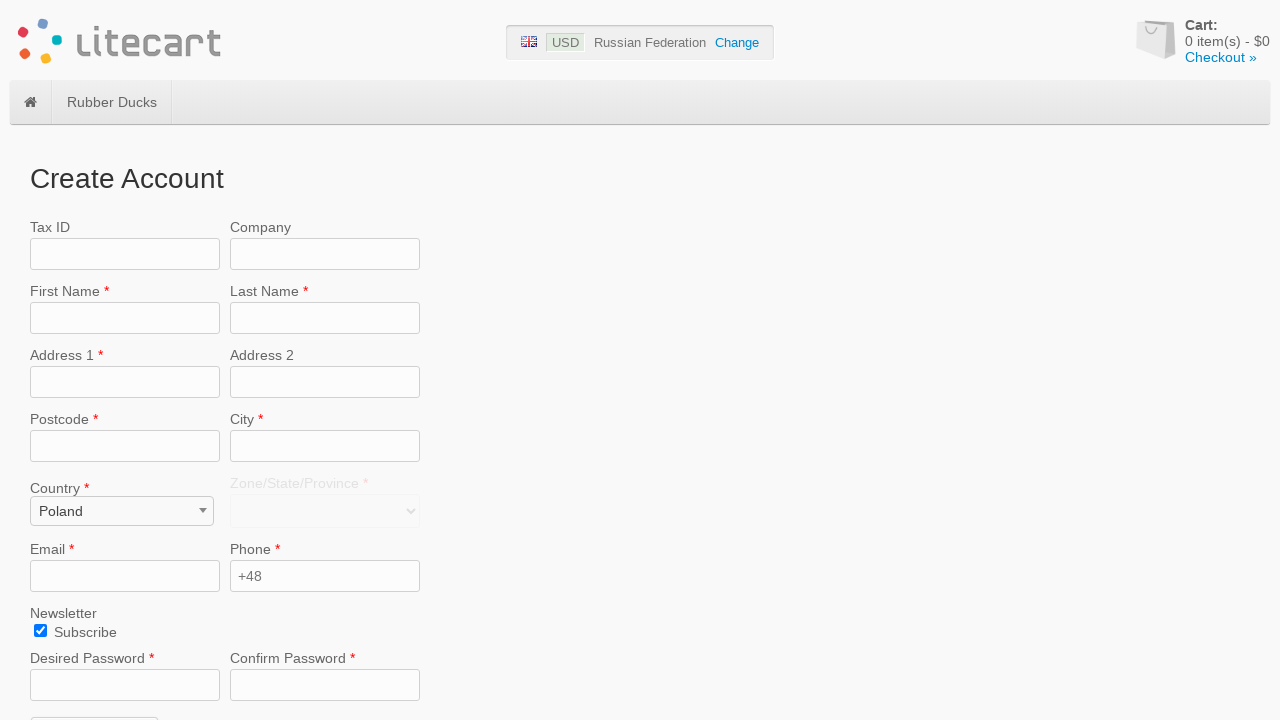

Entered first name 'Agata' on input[name='firstname']
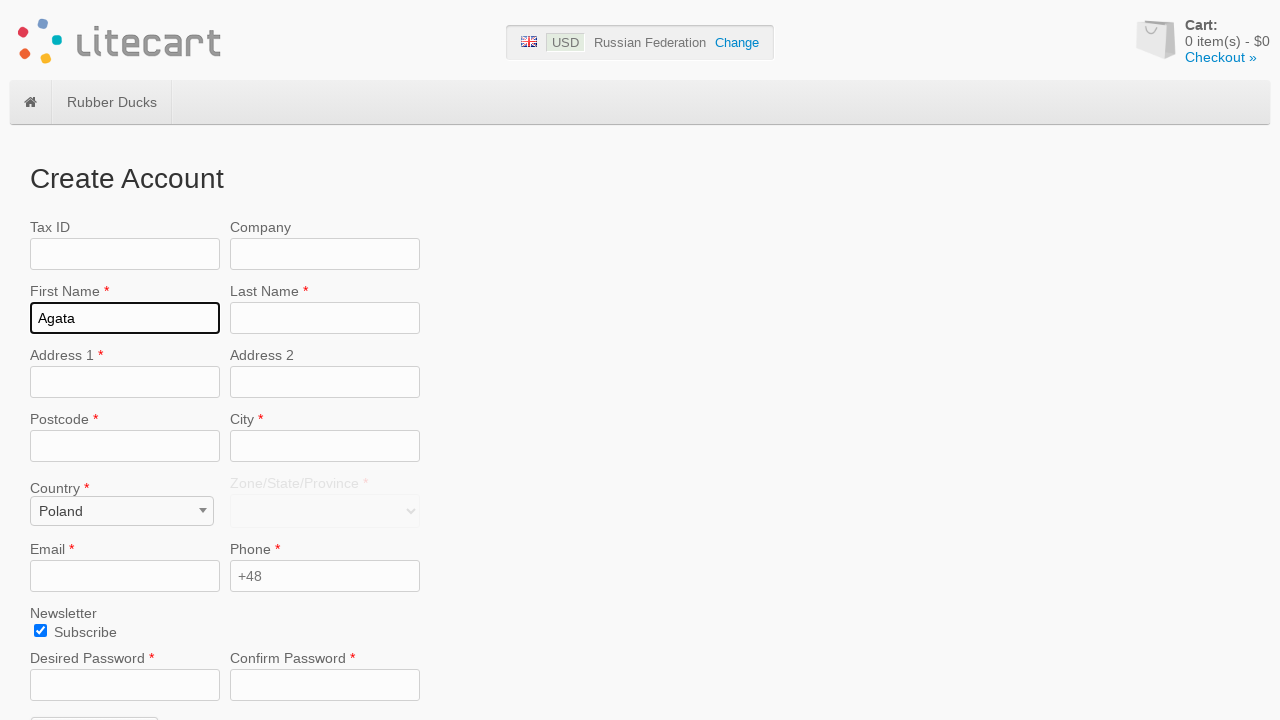

Entered last name 'Test' on input[name='lastname']
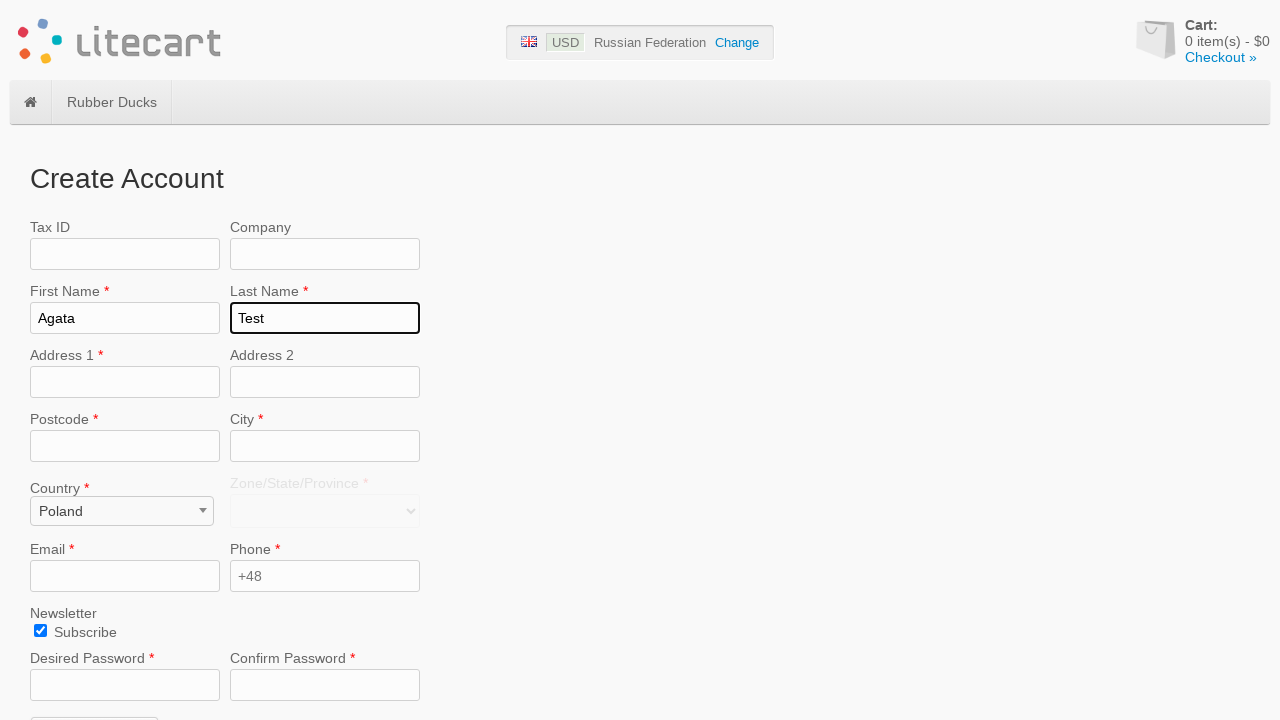

Entered address 'Choinkowa' on input[name='address1']
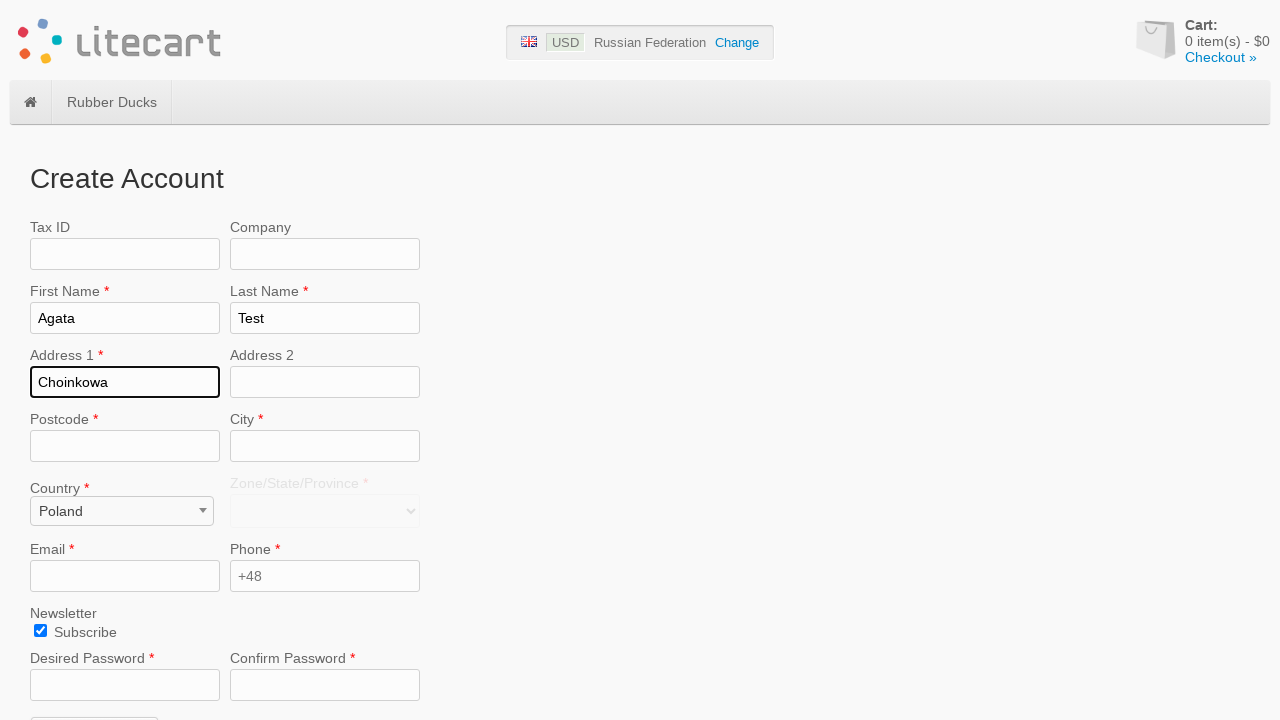

Entered postcode '11-111' on input[name='postcode']
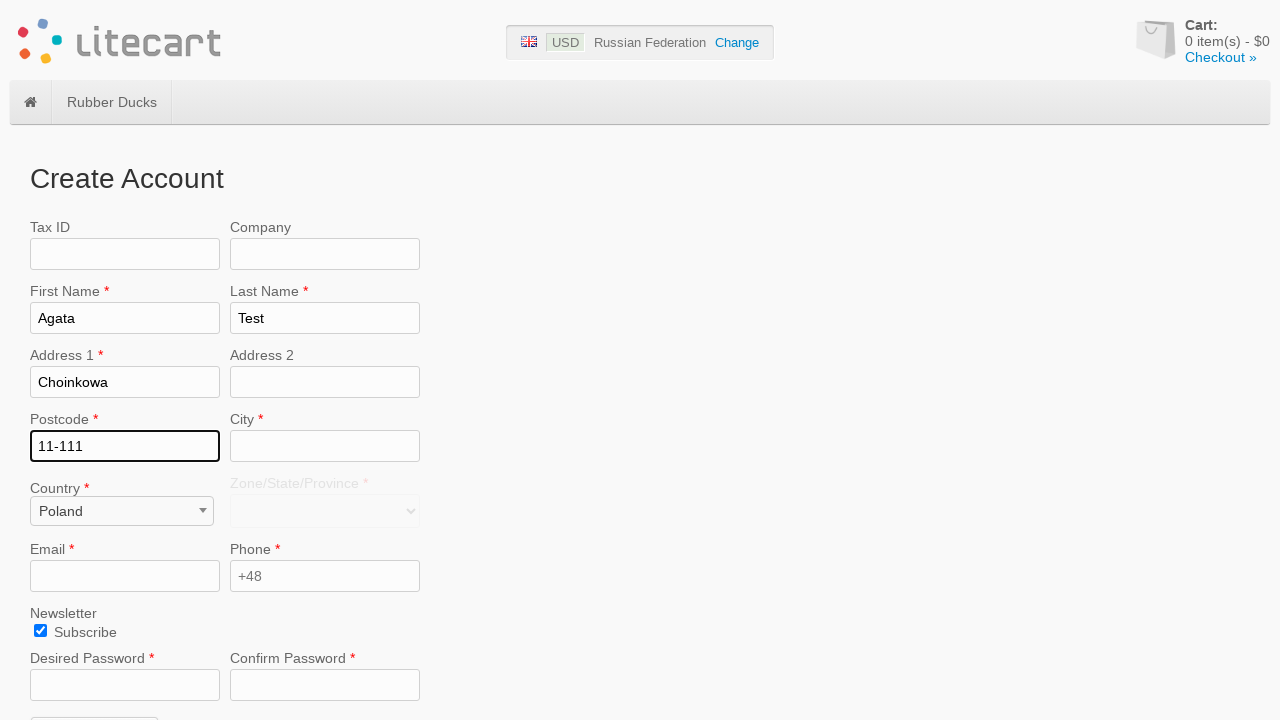

Entered city 'Orzesze' on input[name='city']
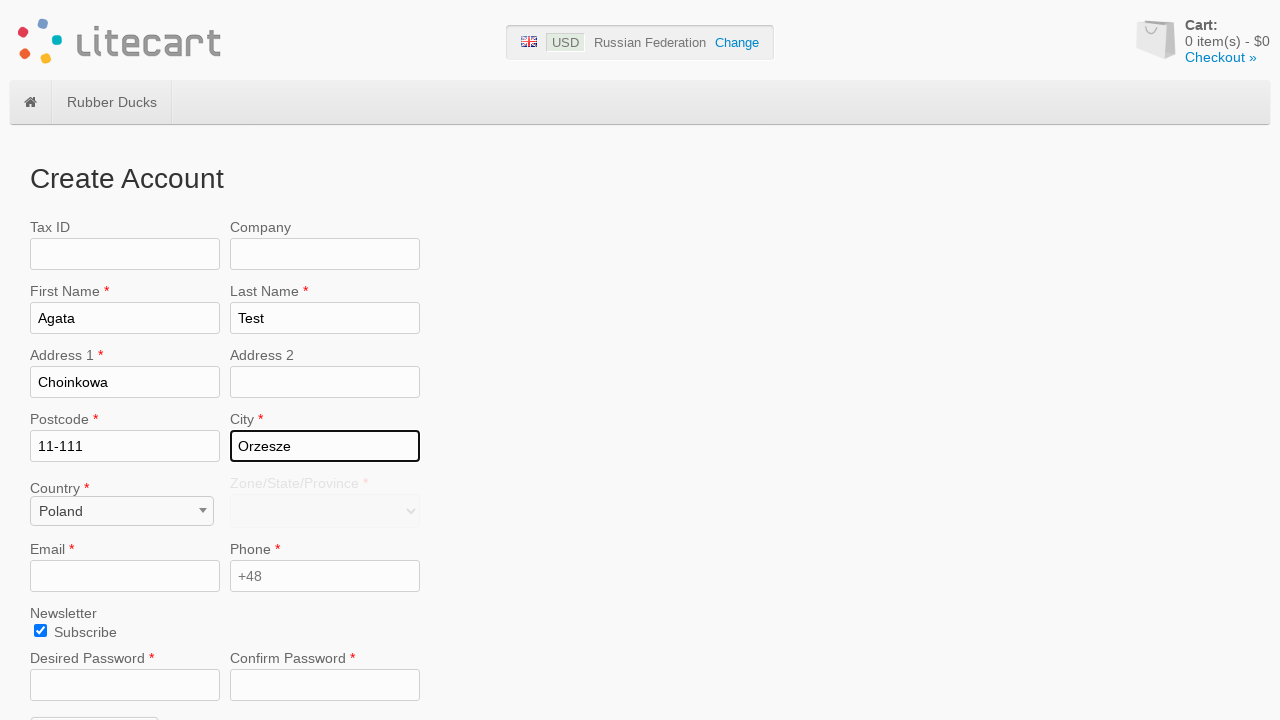

Entered phone number '555444333' on input[name='phone']
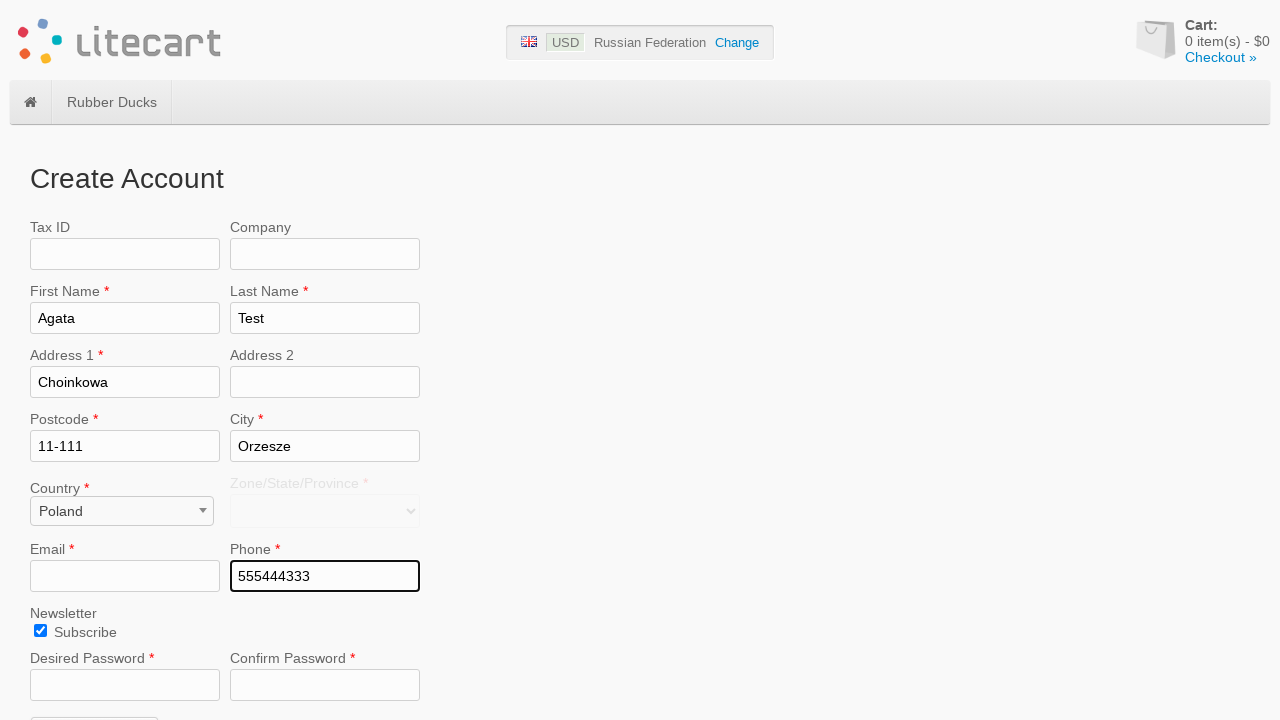

Entered email 'agatatest63e67fe9-484e-42d2-b71b-485059d598d5@gmail.com' on input[name='email']
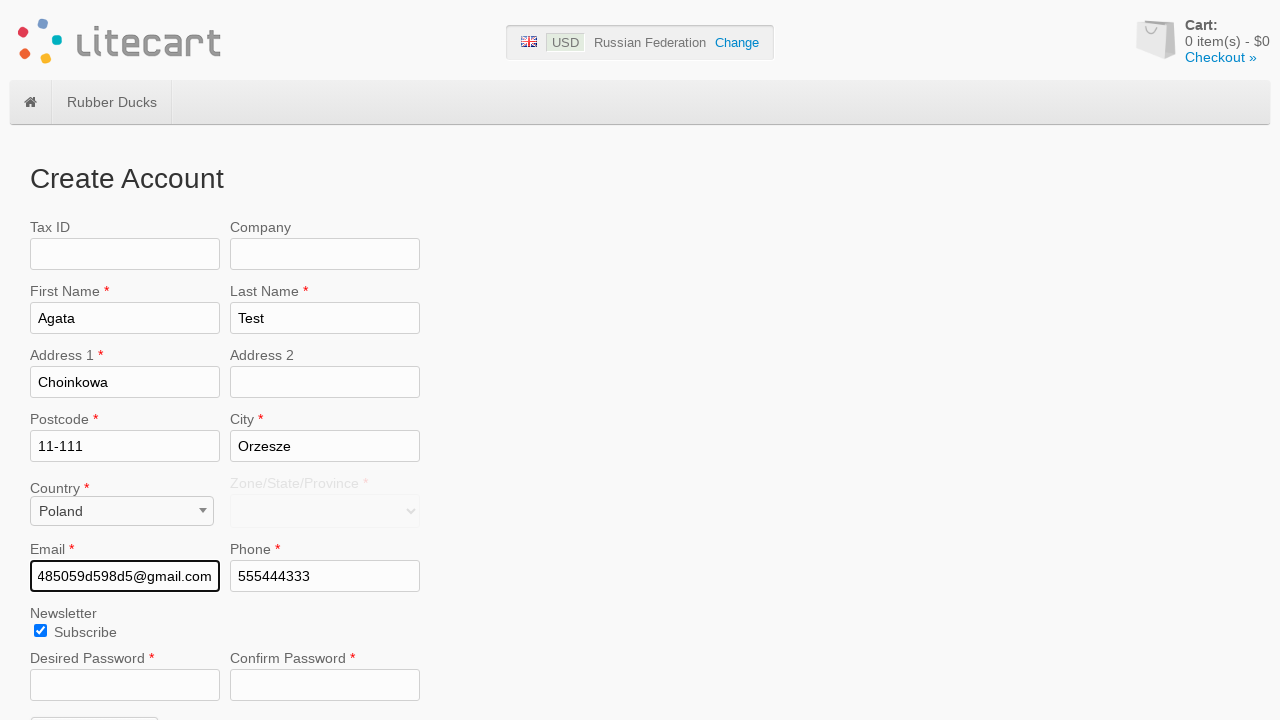

Entered password on input[name='password']
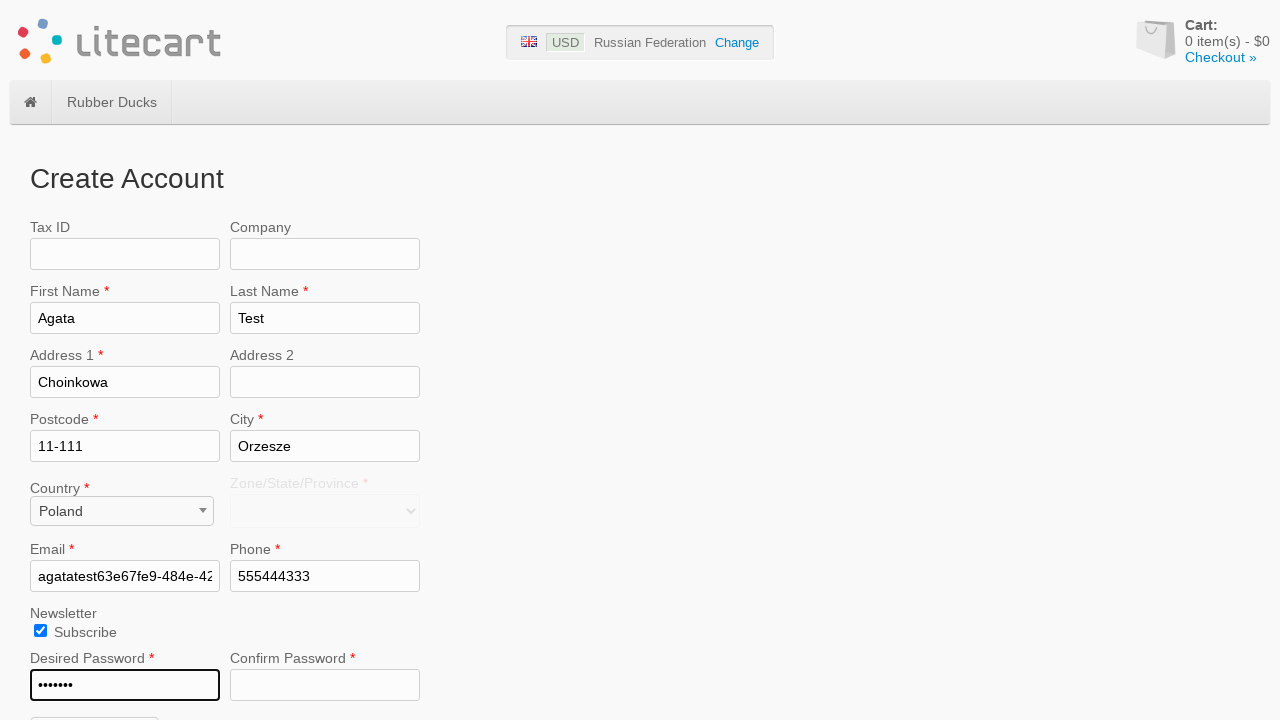

Entered confirmed password on input[name='confirmed_password']
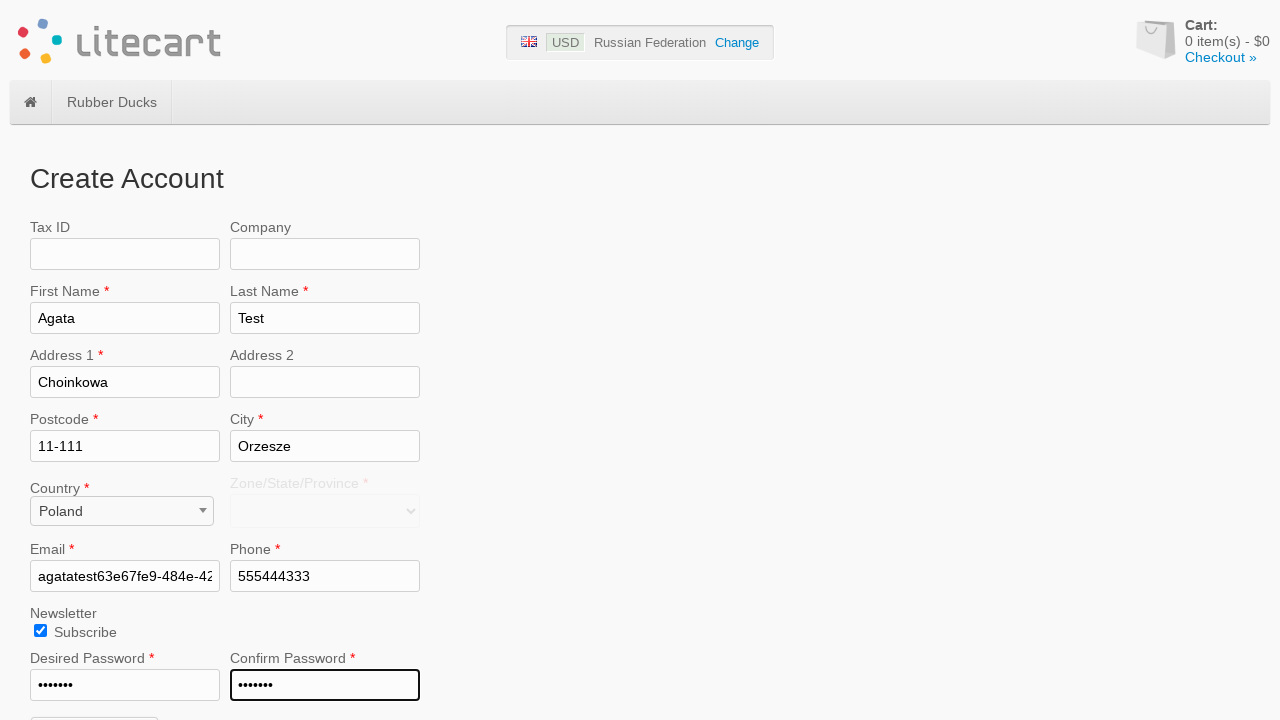

Clicked 'Create Account' button to submit registration at (94, 704) on button[name='create_account']
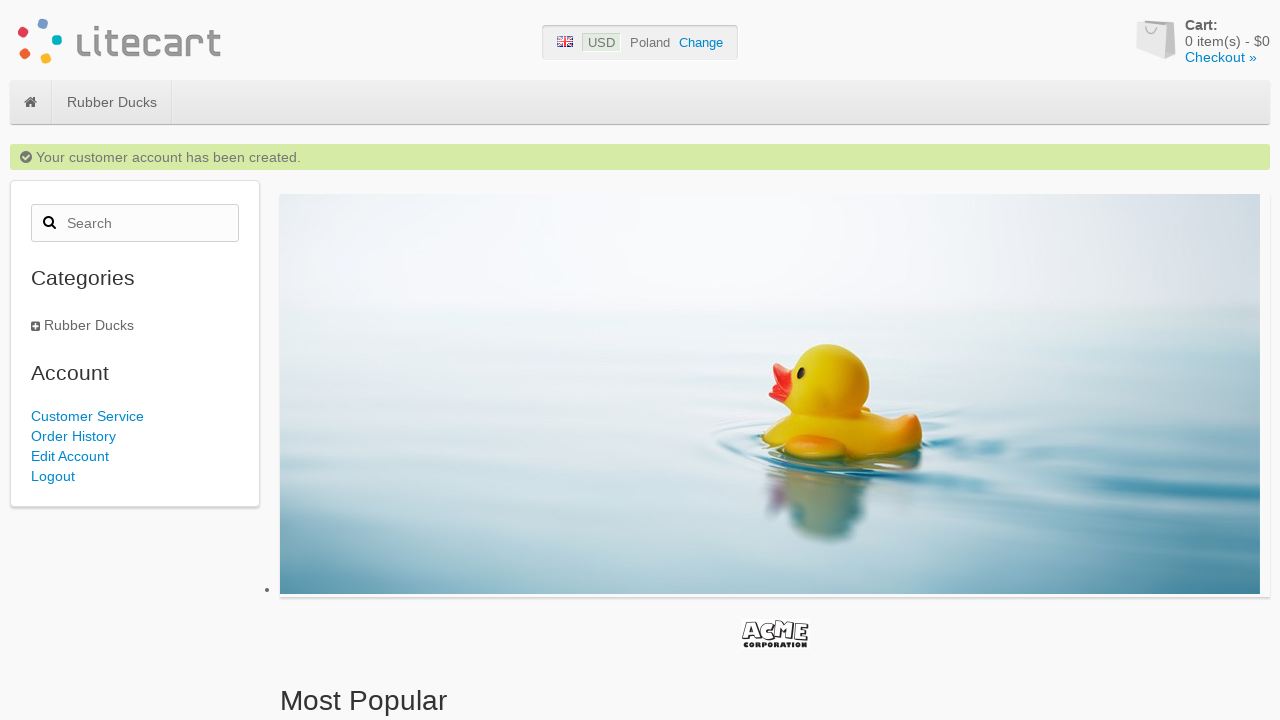

Clicked 'Logout' link after successful registration at (53, 476) on xpath=//a[contains(text(),'Logout')]
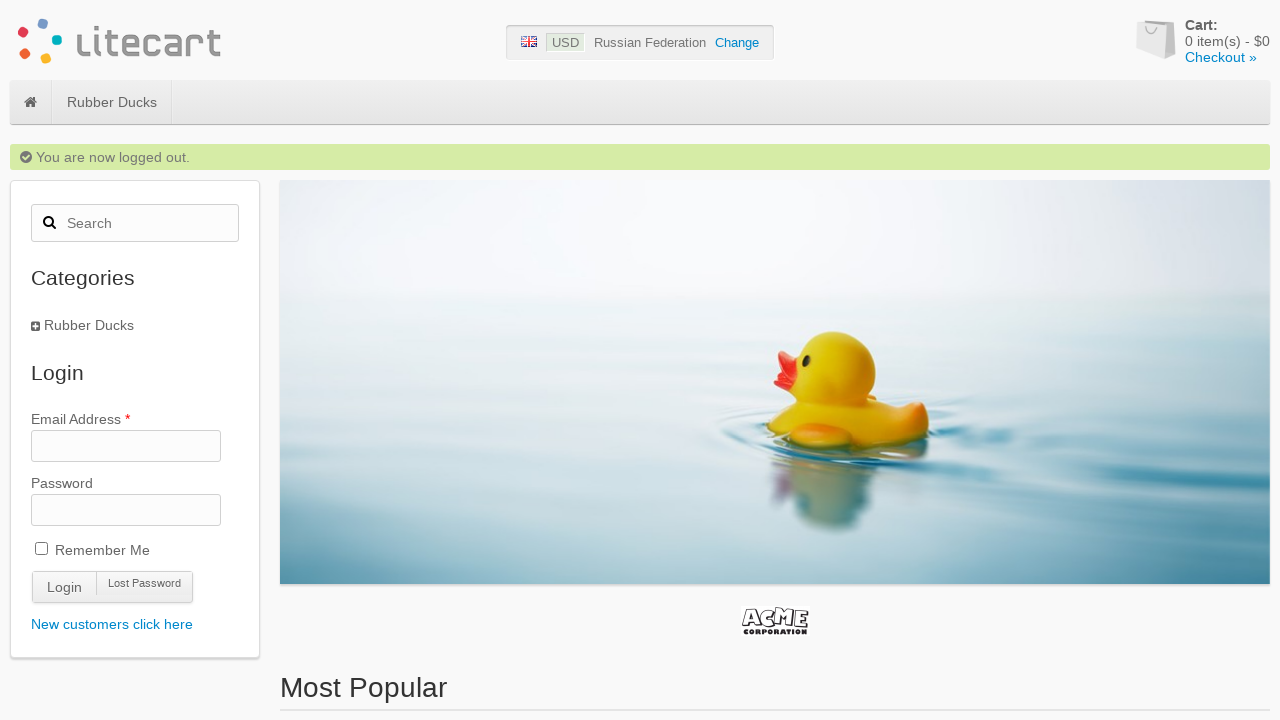

Entered email for login on input[name='email']
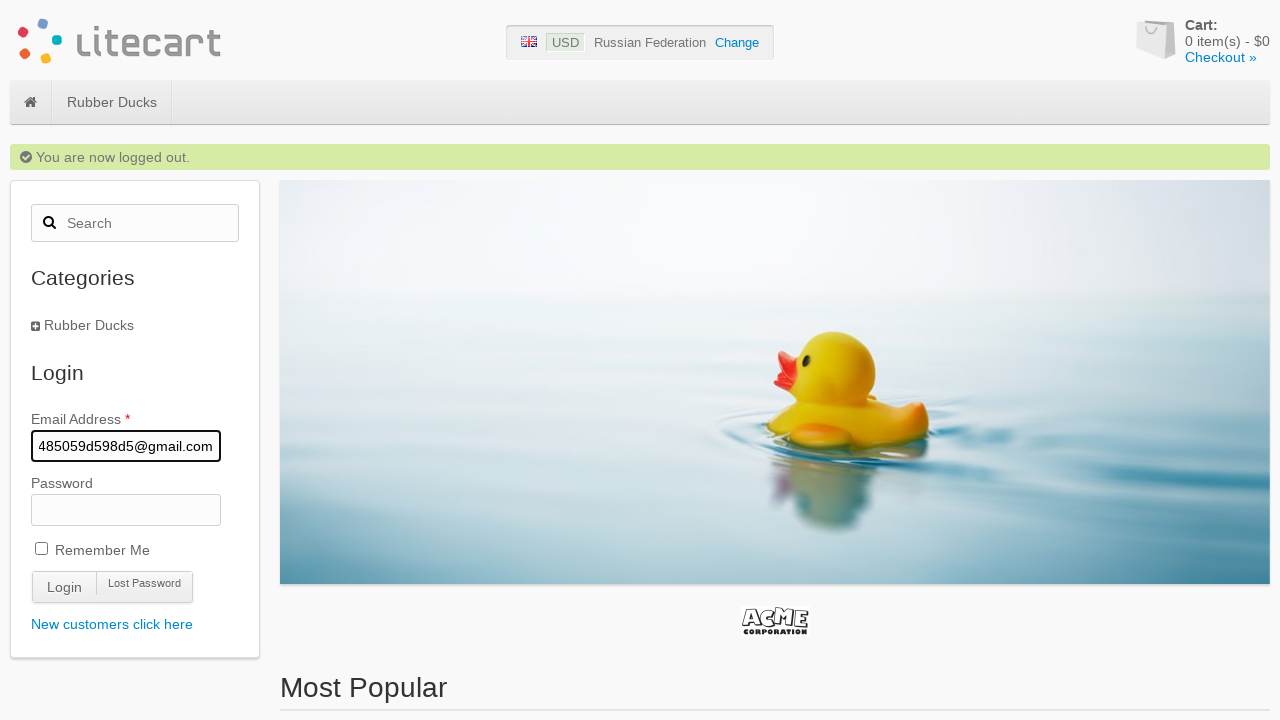

Entered password for login on input[name='password']
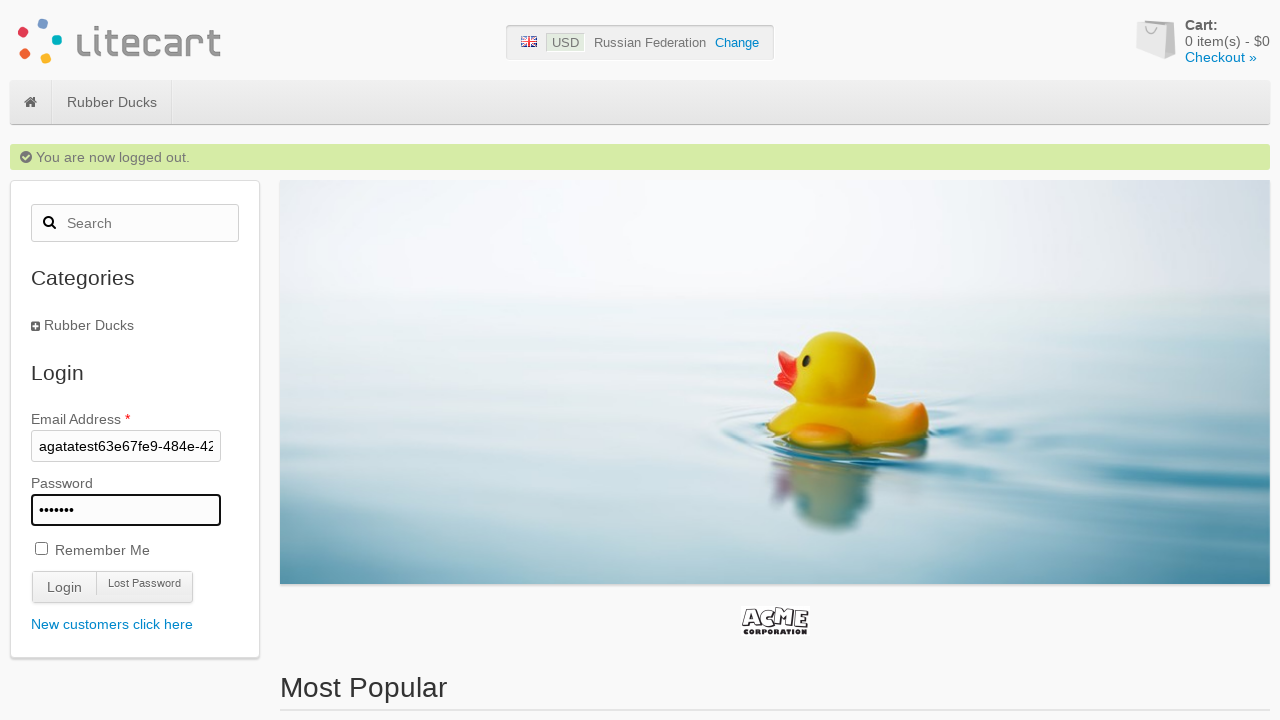

Clicked 'Login' button to authenticate with created credentials at (64, 586) on button[name='login']
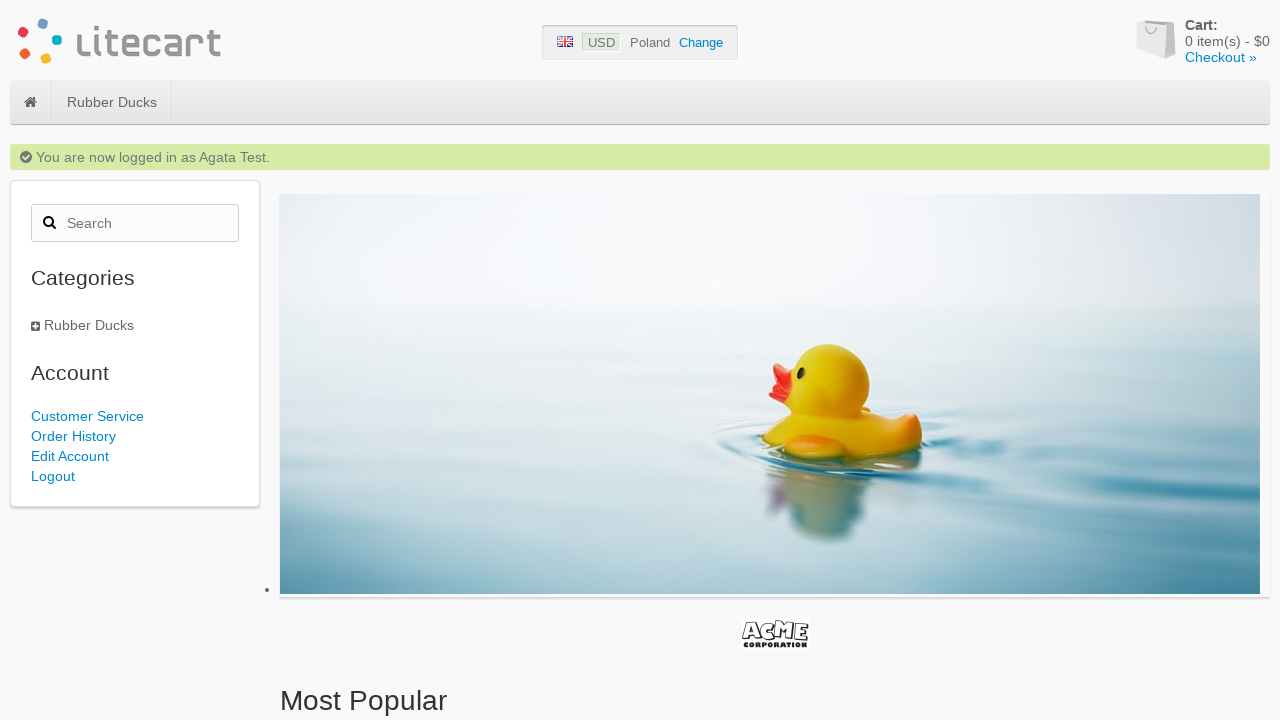

Clicked 'Logout' link to logout after successful login at (53, 476) on xpath=//a[contains(text(),'Logout')]
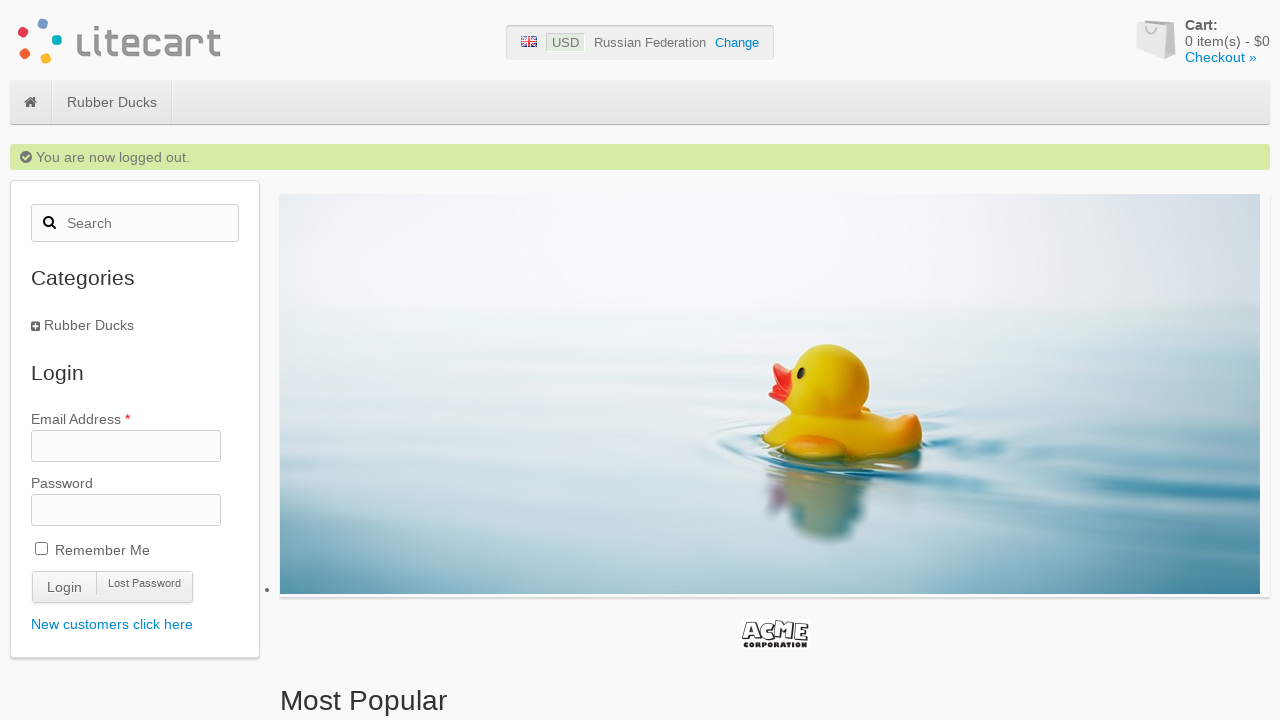

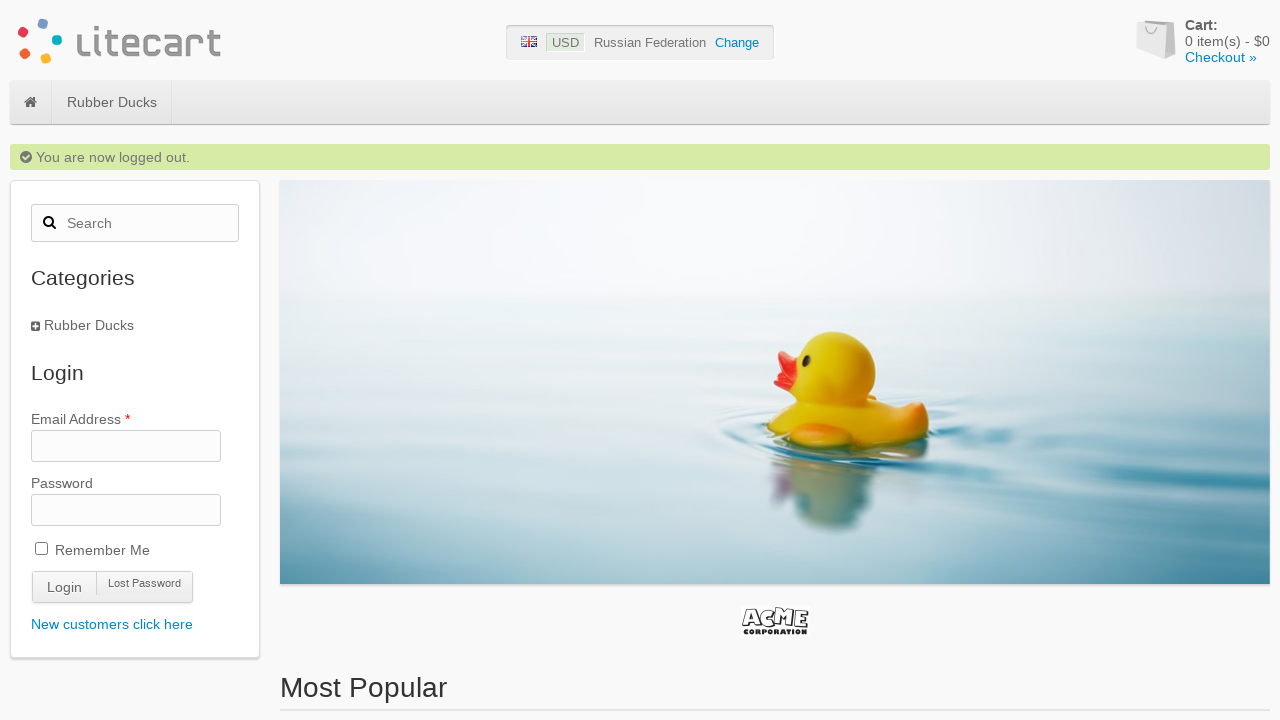